Tests marking individual items as complete by checking their checkboxes.

Starting URL: https://demo.playwright.dev/todomvc

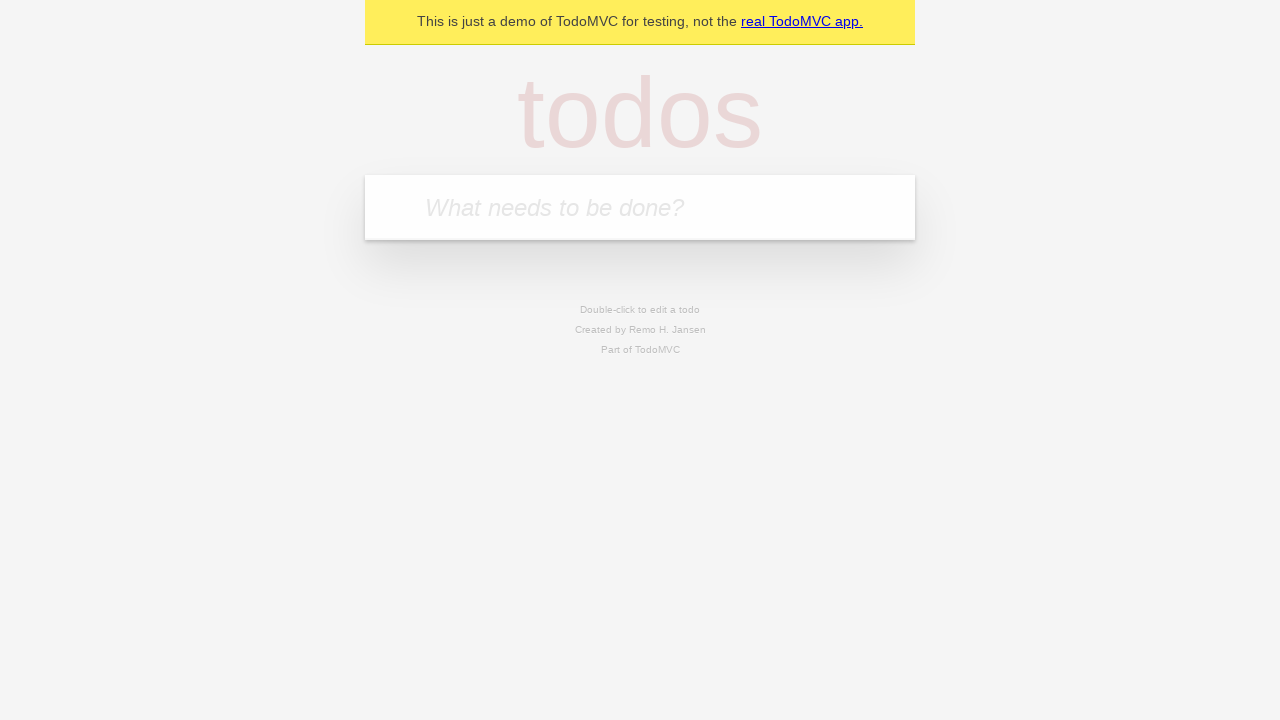

Filled todo input with 'buy some cheese' on internal:attr=[placeholder="What needs to be done?"i]
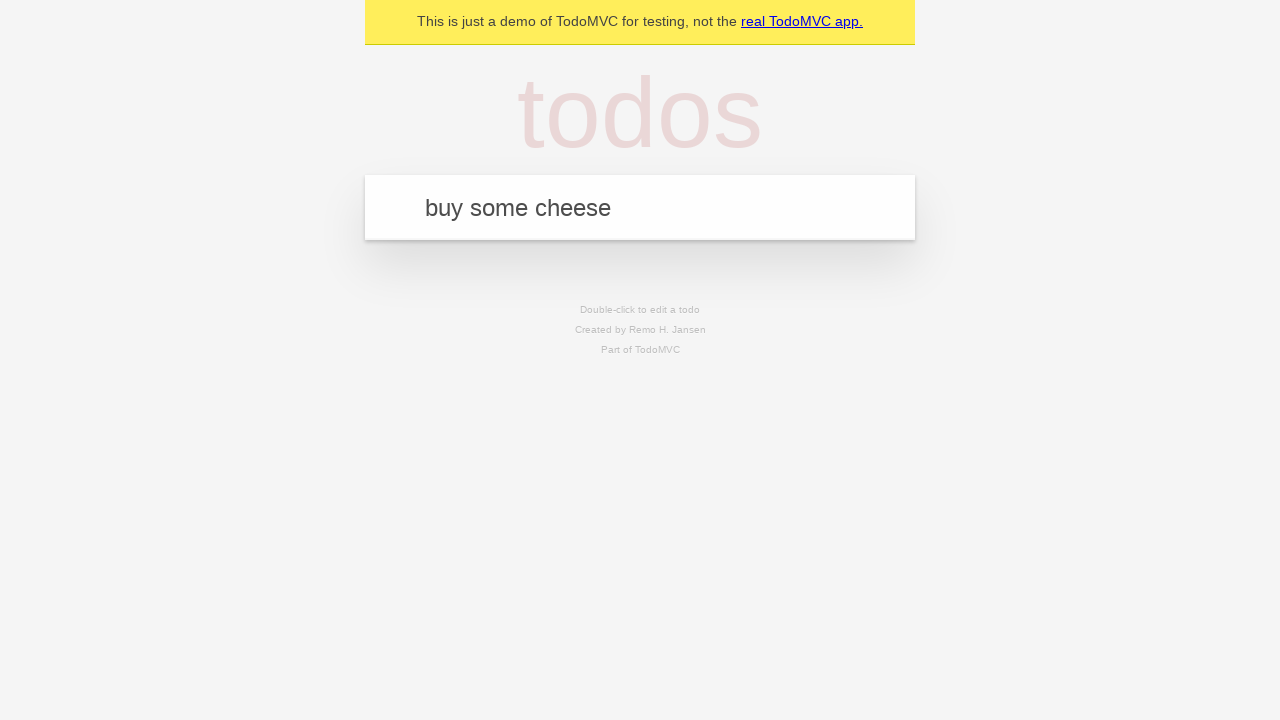

Pressed Enter to create first todo item on internal:attr=[placeholder="What needs to be done?"i]
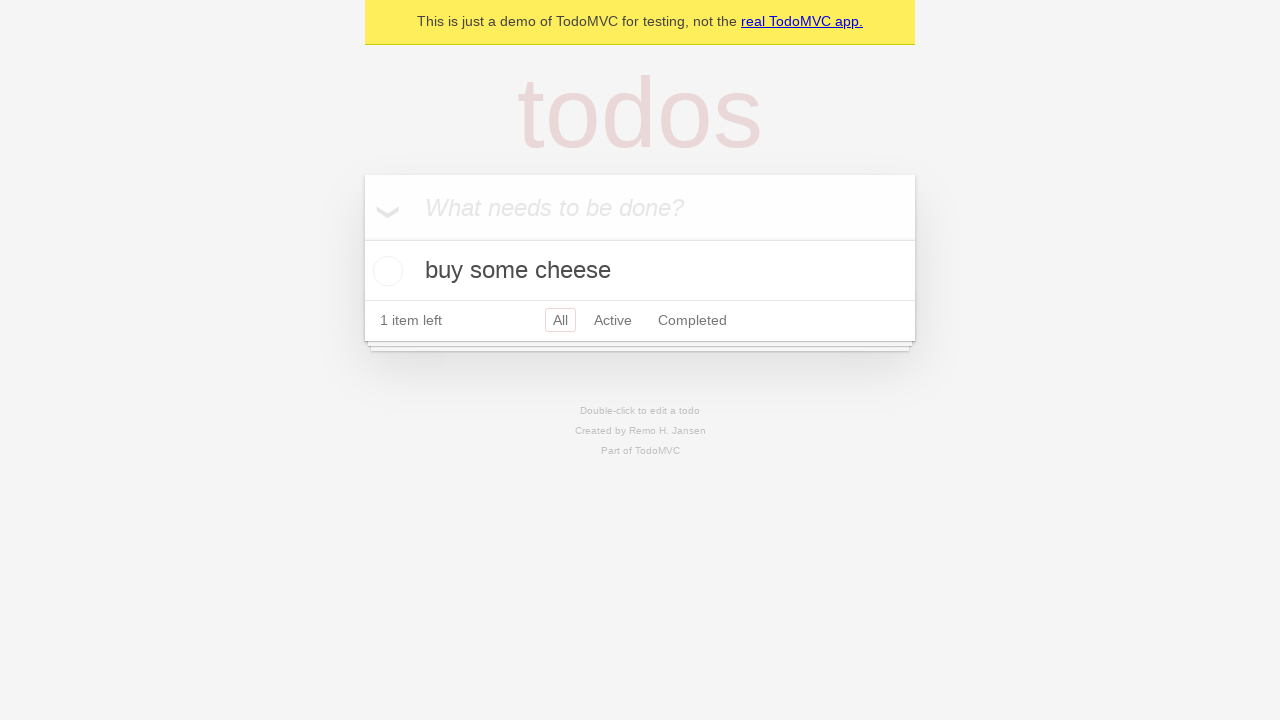

Filled todo input with 'feed the cat' on internal:attr=[placeholder="What needs to be done?"i]
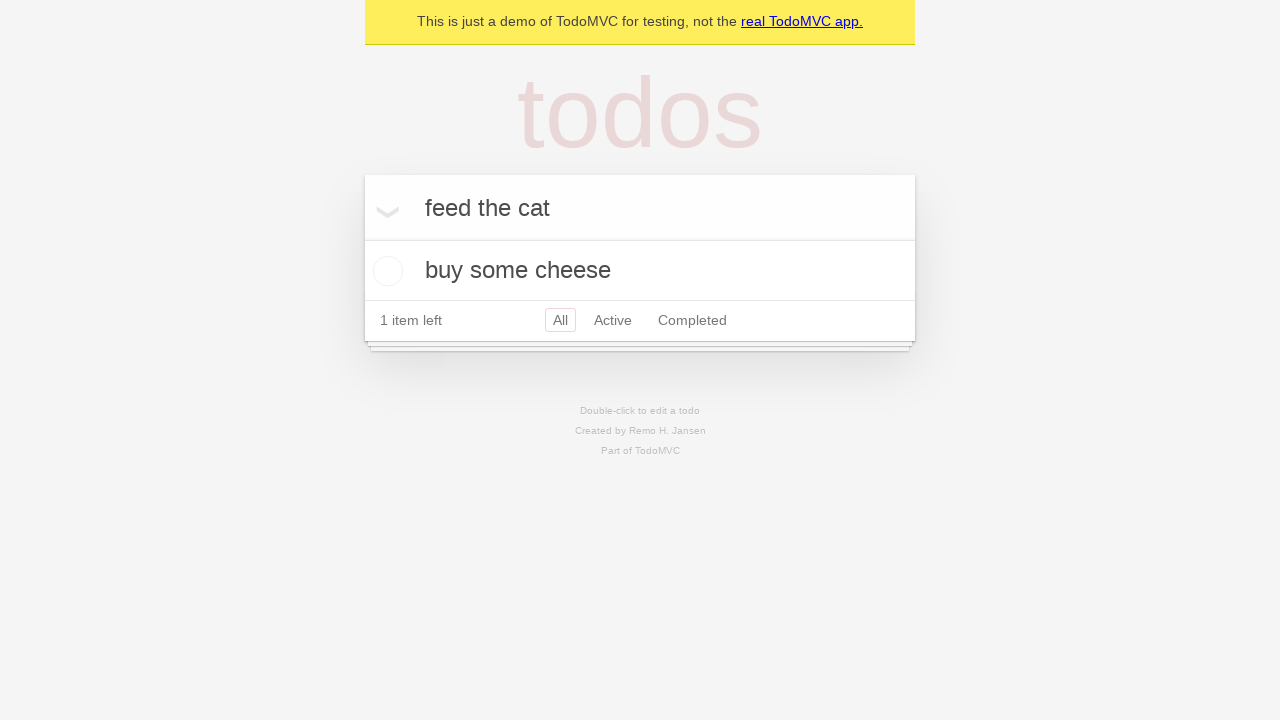

Pressed Enter to create second todo item on internal:attr=[placeholder="What needs to be done?"i]
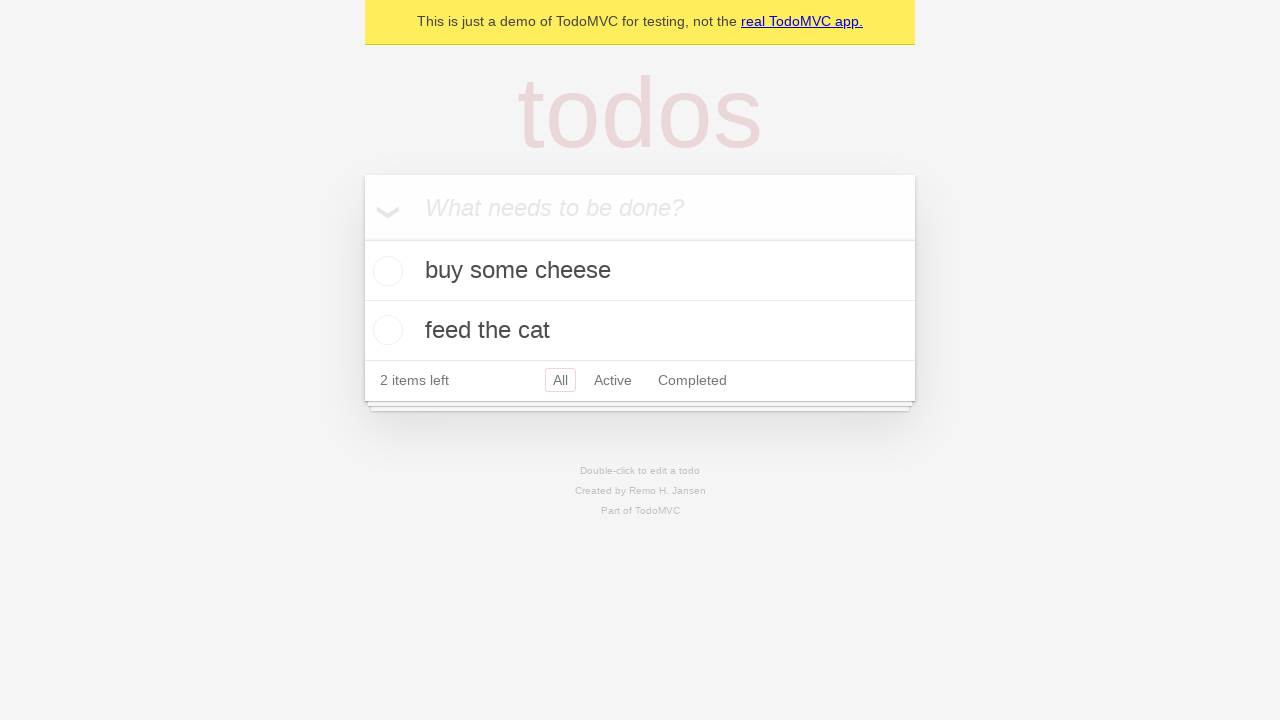

Waited for second todo item to appear
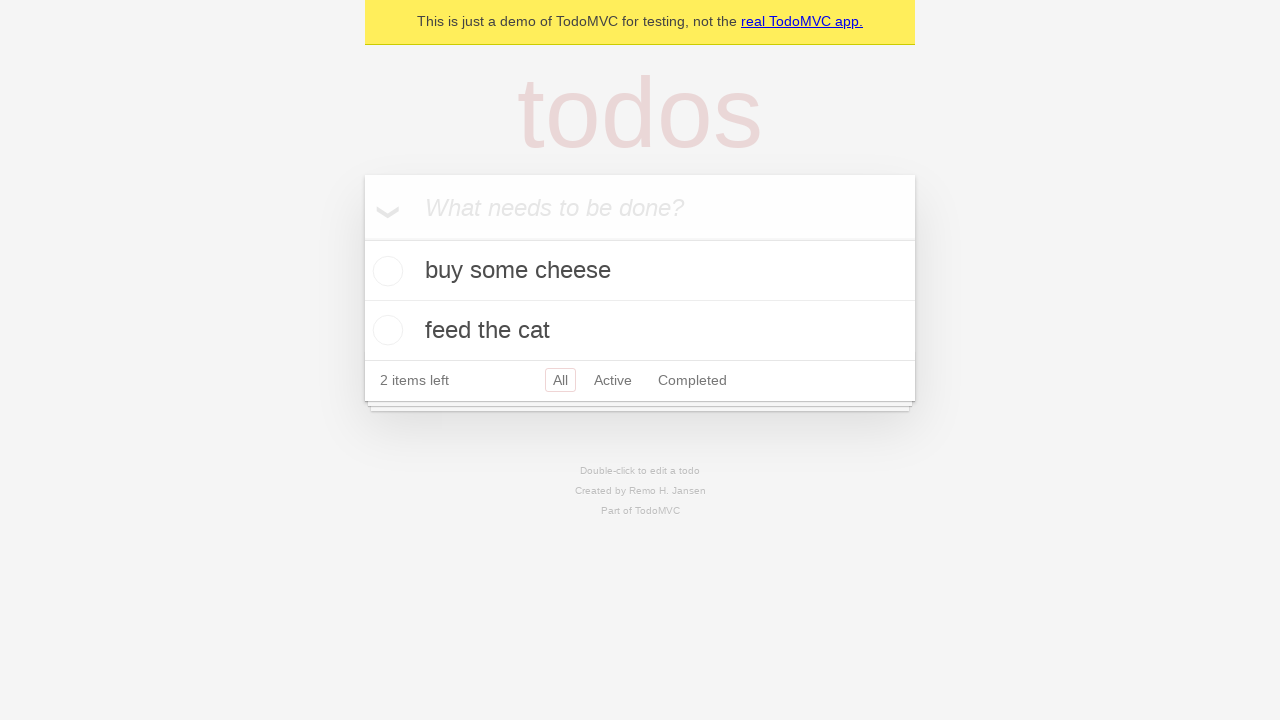

Marked first todo item as complete by checking checkbox at (385, 271) on internal:testid=[data-testid="todo-item"s] >> nth=0 >> internal:role=checkbox
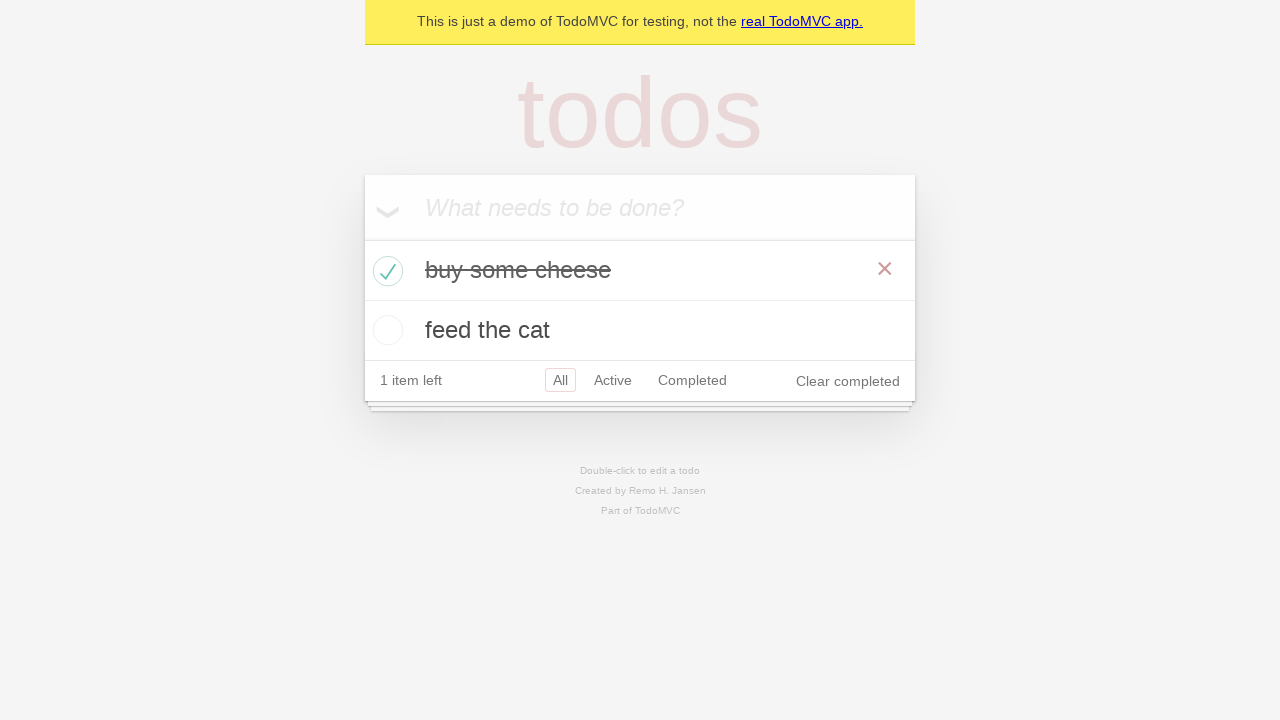

Marked second todo item as complete by checking checkbox at (385, 330) on internal:testid=[data-testid="todo-item"s] >> nth=1 >> internal:role=checkbox
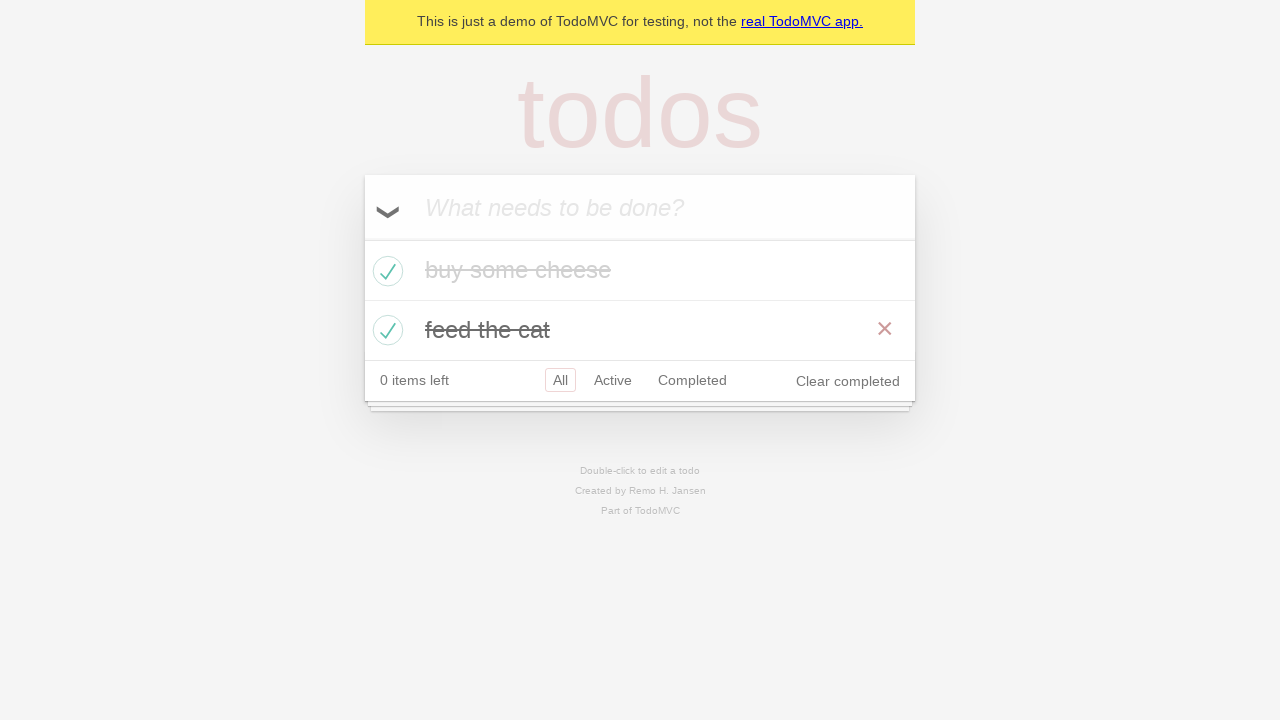

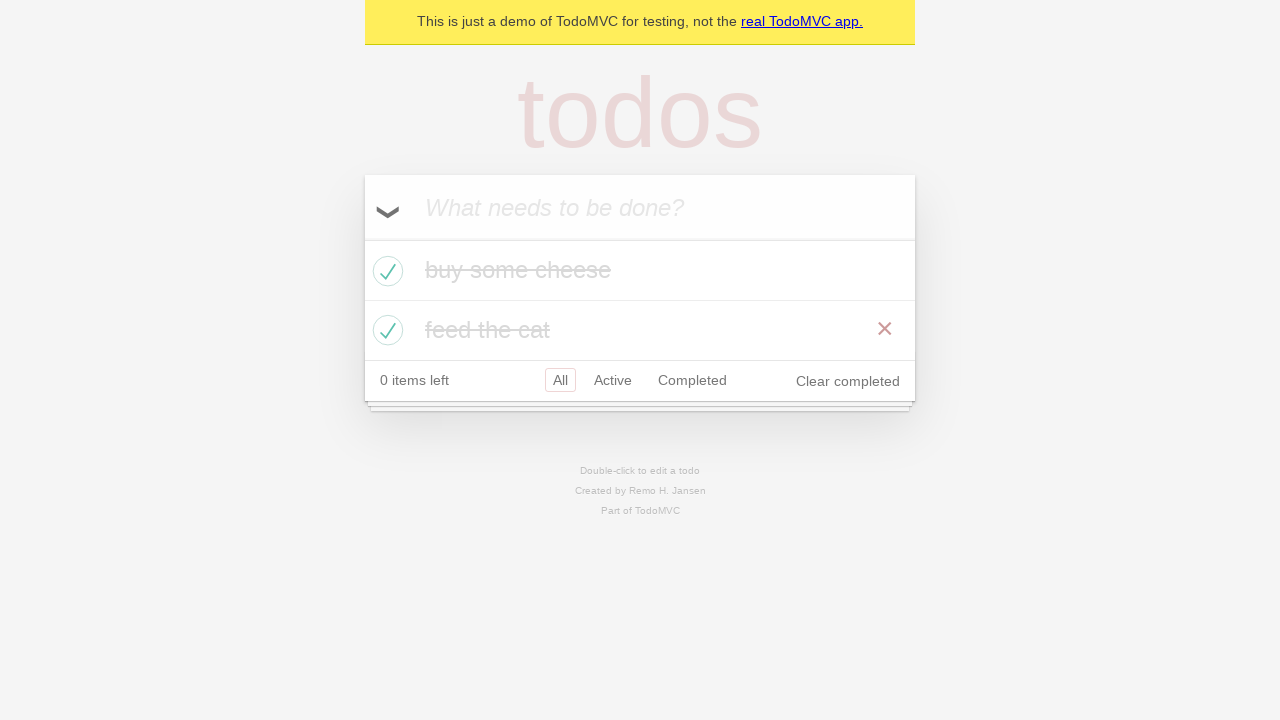